Tests that selecting a profile icon enables the confirm button

Starting URL: https://secret-hitler.online/

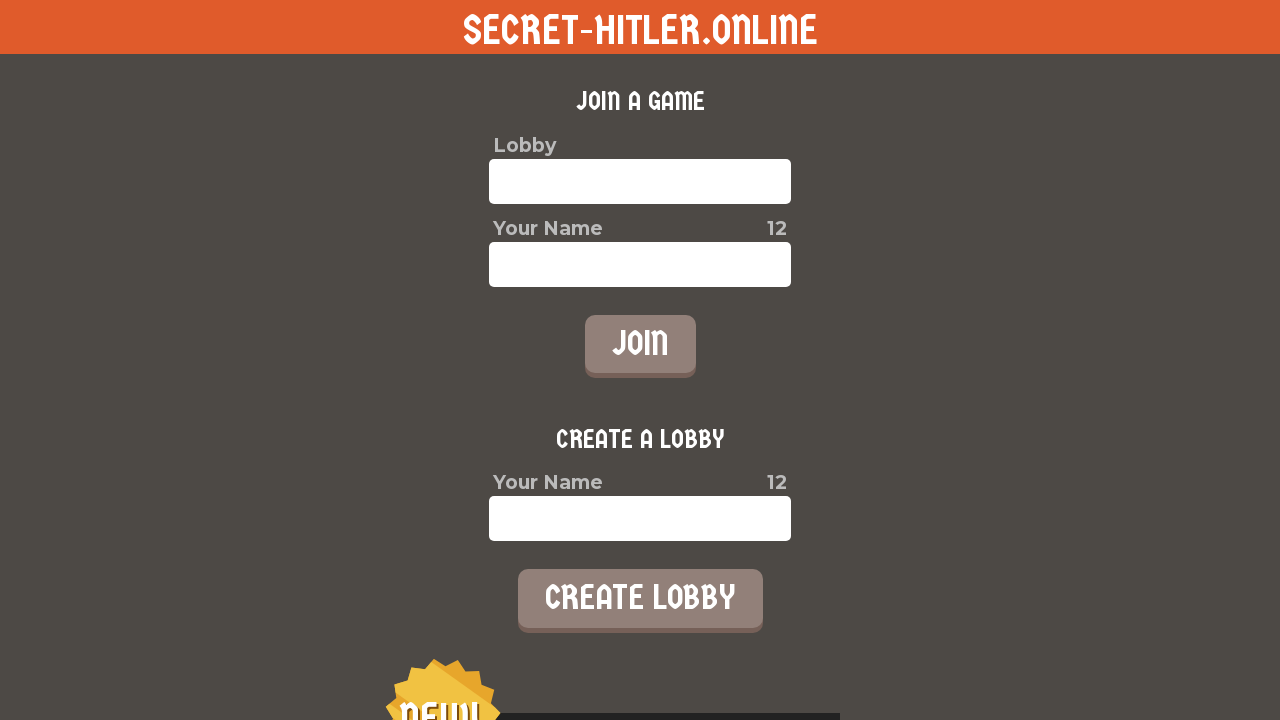

Entered player name 'Max' on xpath=//*[@id='root']/div/div[2]/div/label/input
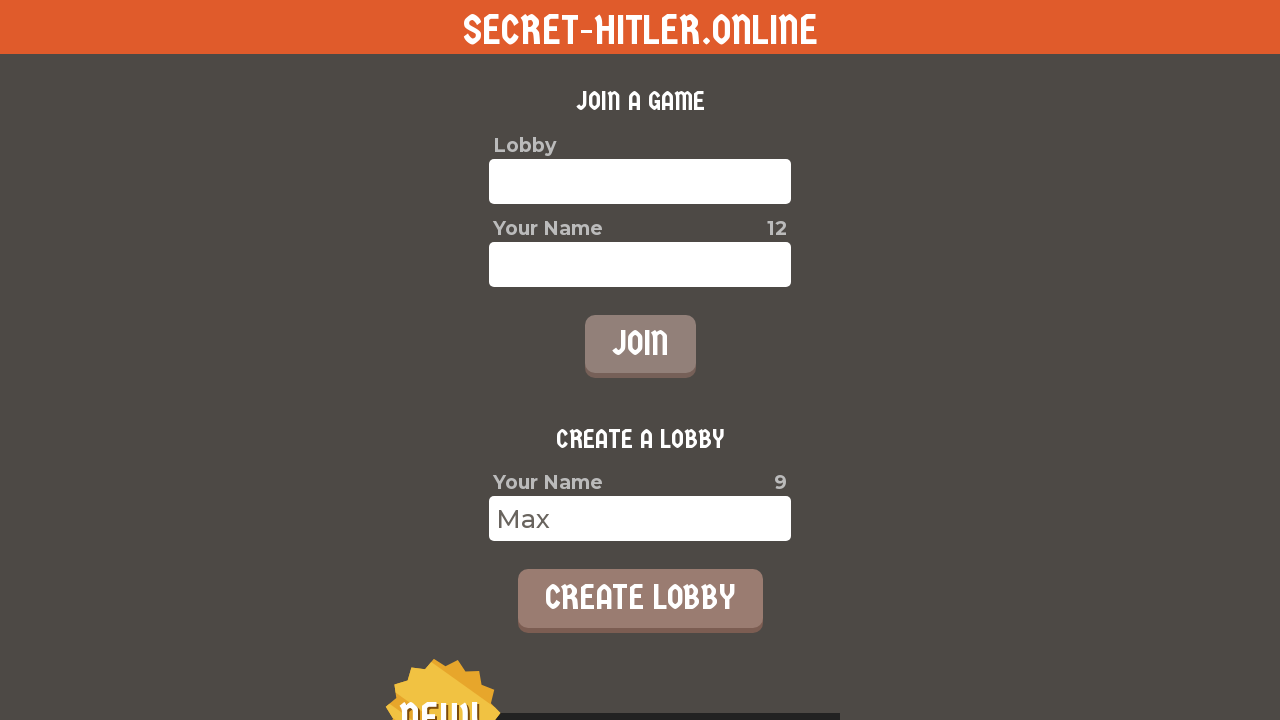

Clicked create lobby button at (640, 598) on xpath=//*[@id='root']/div/div[2]/button
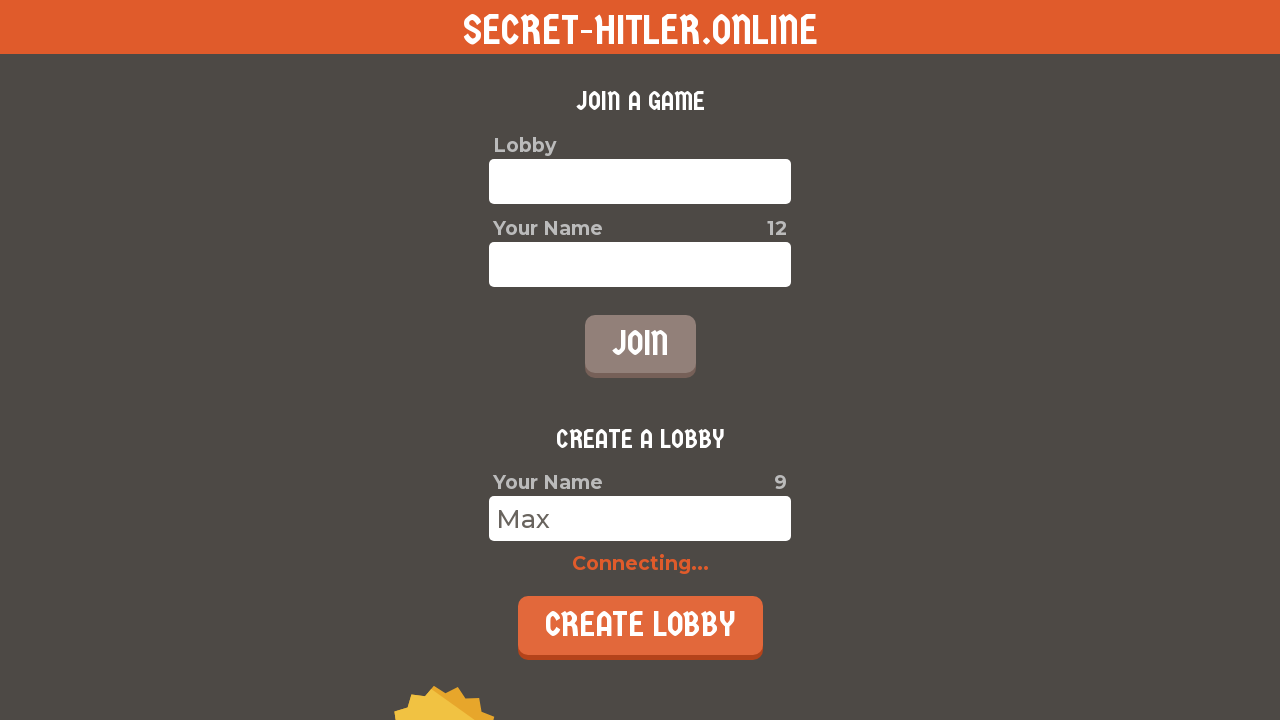

Selected a profile icon at (494, 261) on xpath=//*[@id='icon']
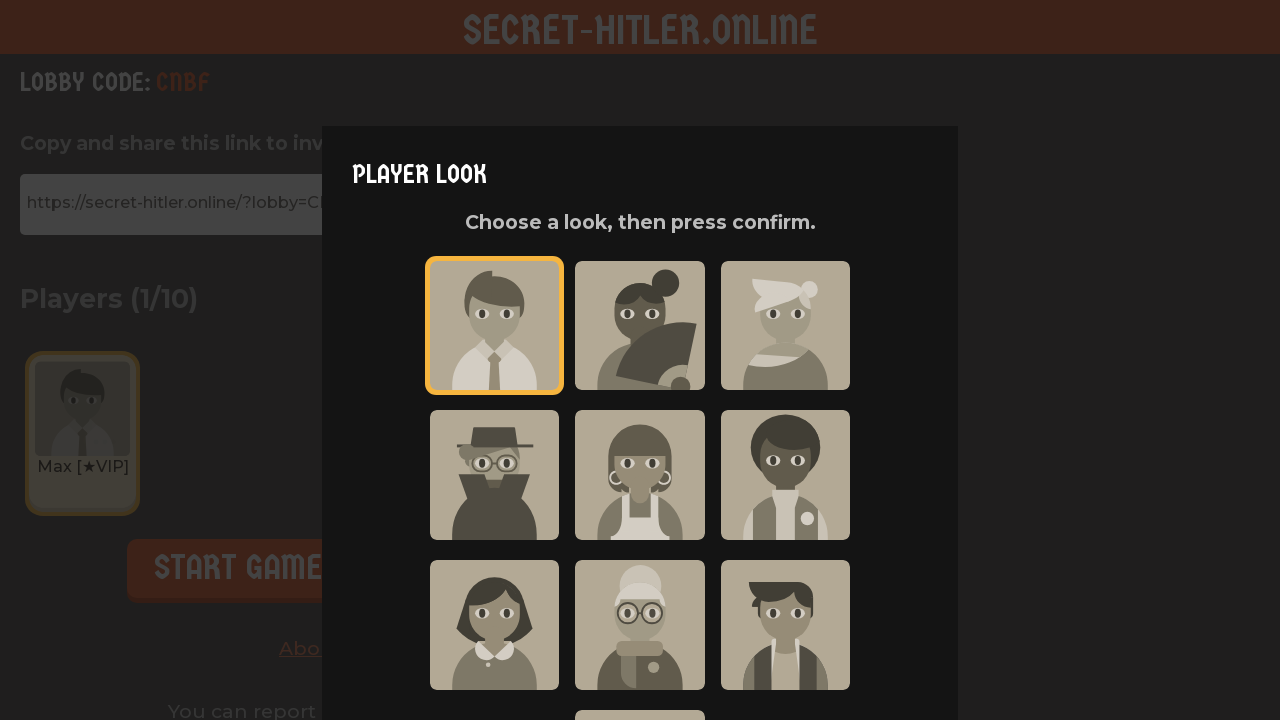

Verified that confirm button is now enabled
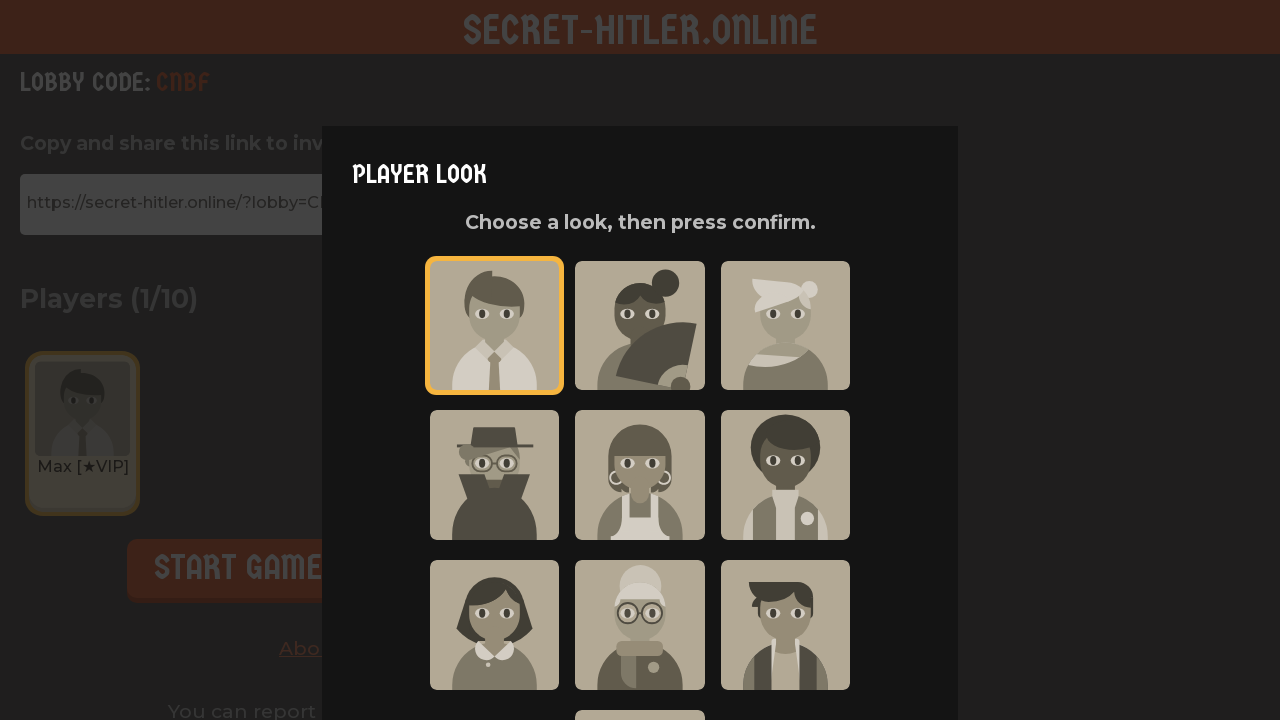

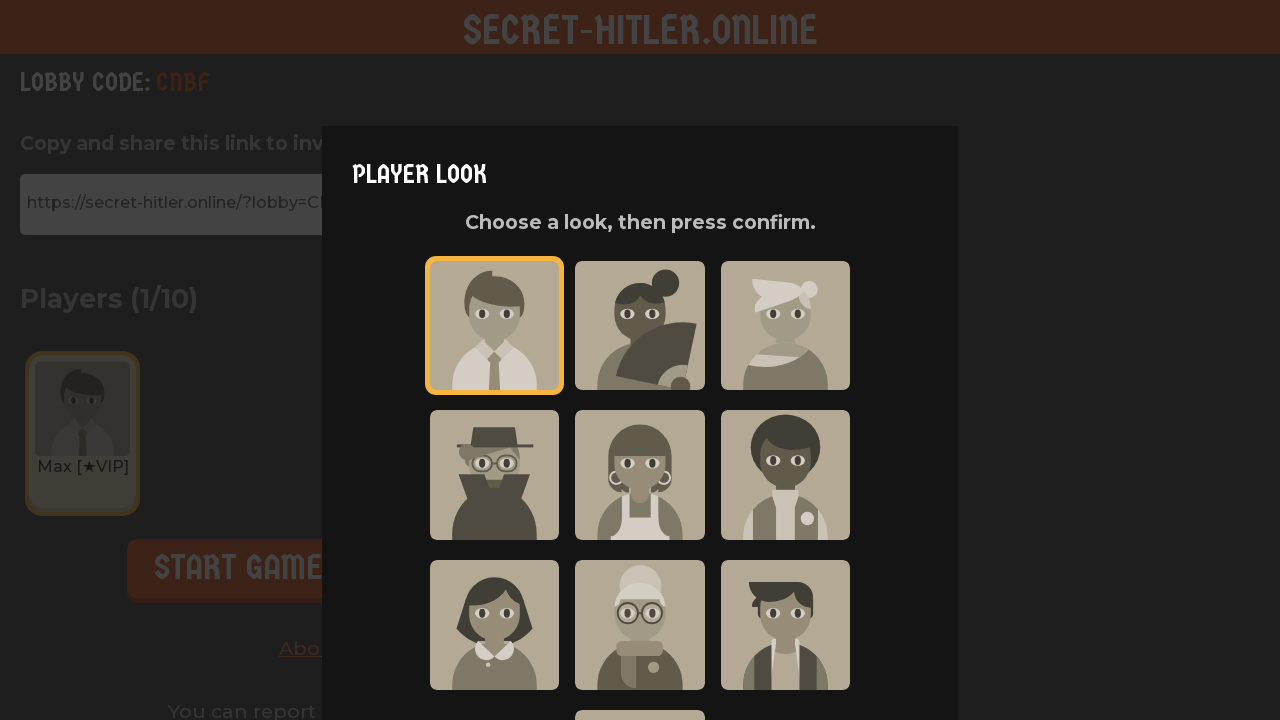